Tests form submission by clicking the submit button and verifying the confirmation page appears

Starting URL: https://www.selenium.dev/selenium/web/web-form.html

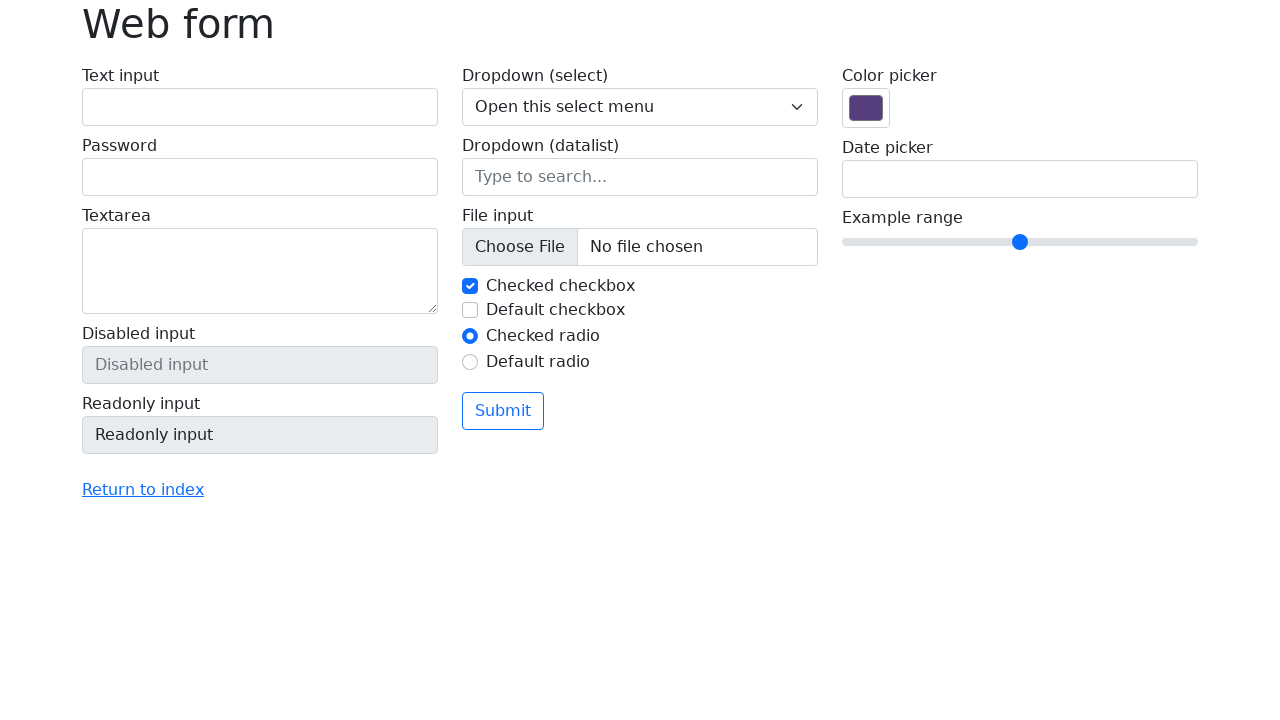

Clicked the submit button on the web form at (503, 411) on button
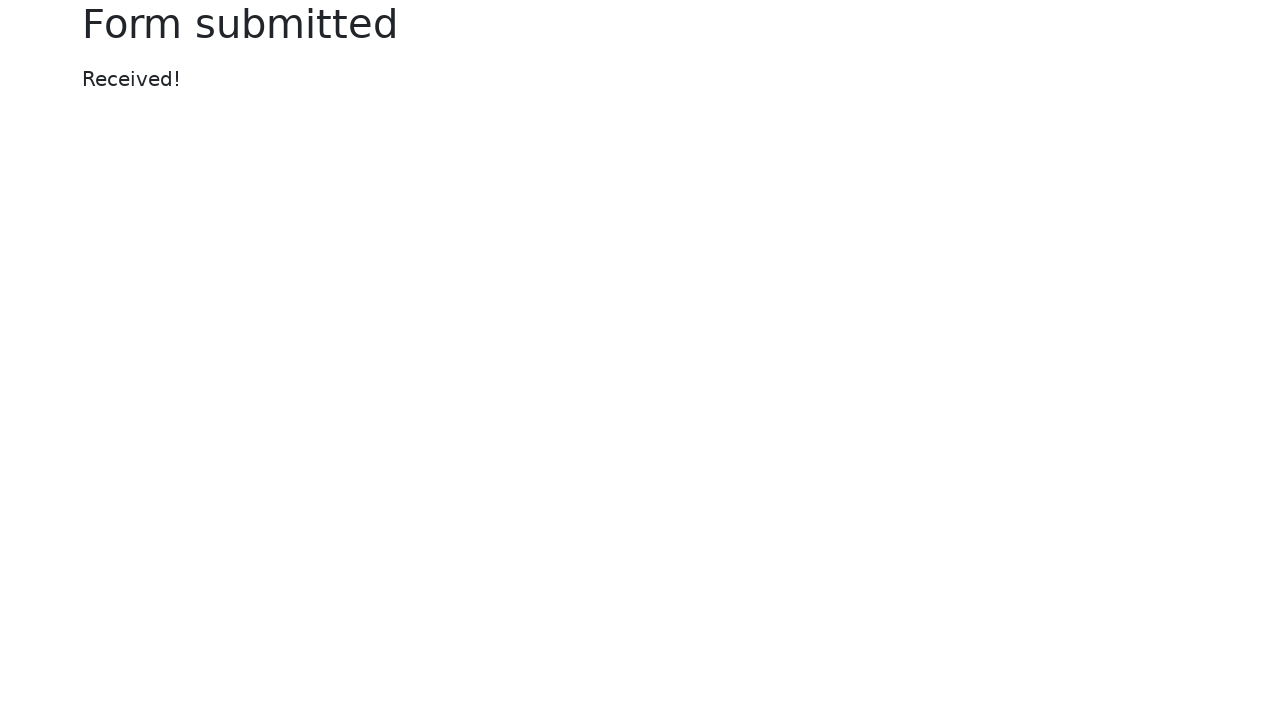

Form submitted confirmation page loaded with heading element
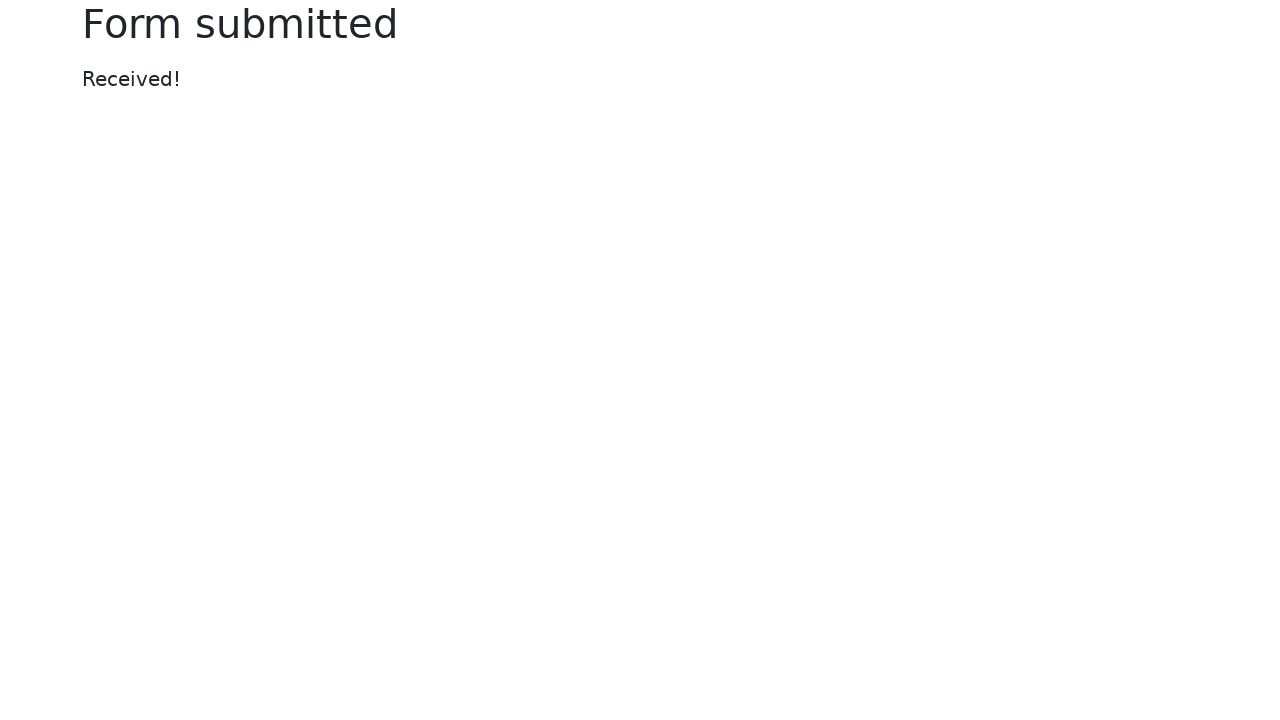

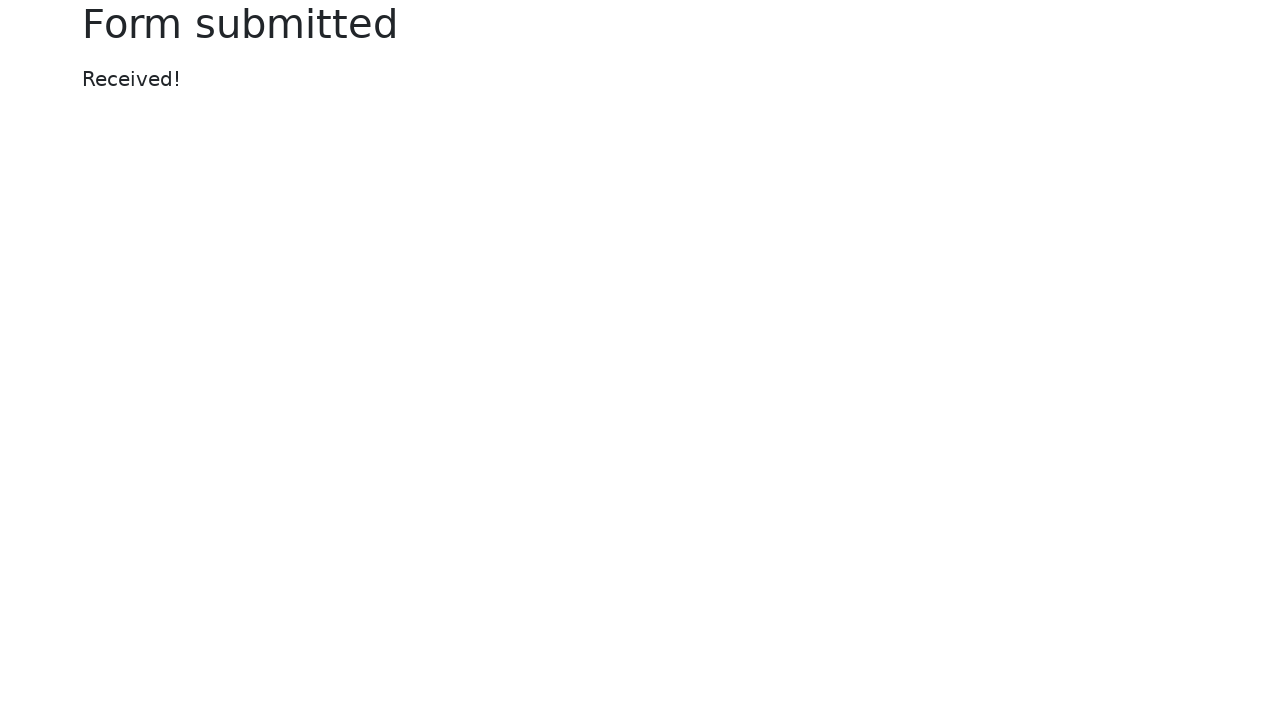